Tests navigation from the login page to the signup/registration page by clicking the "Create a new Account?" link

Starting URL: https://todo.qacart.com/

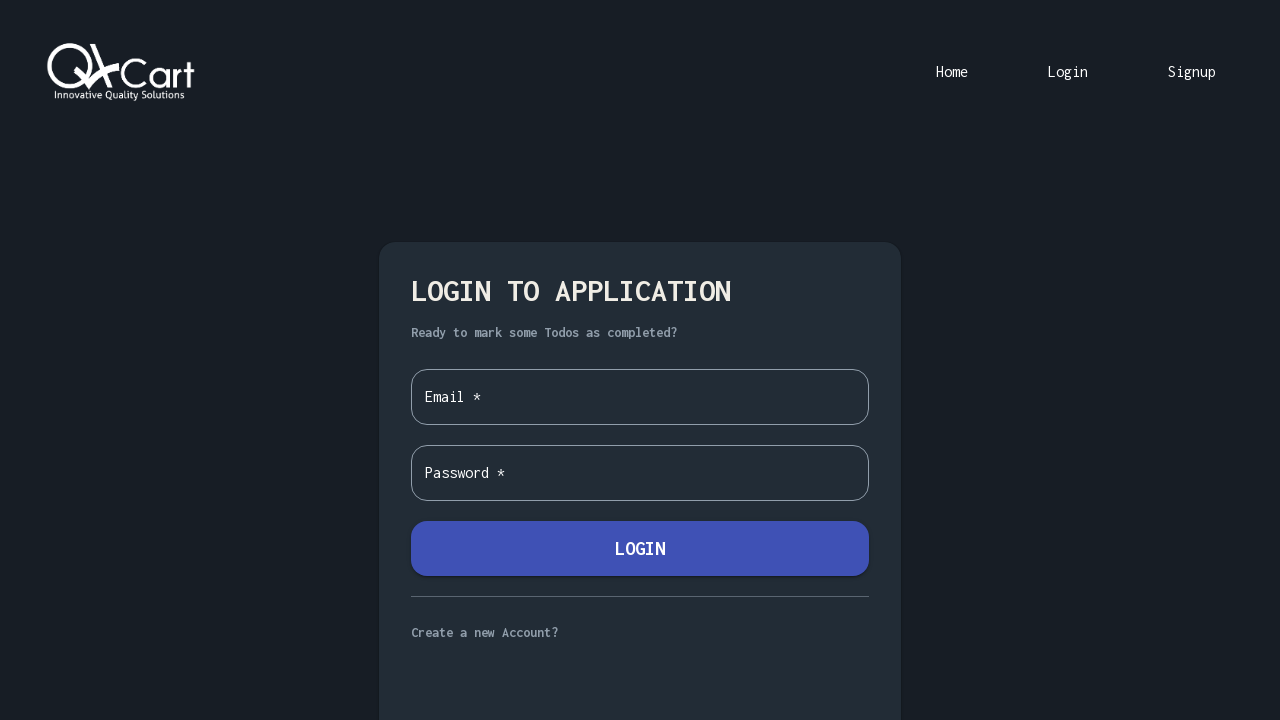

Login page header loaded
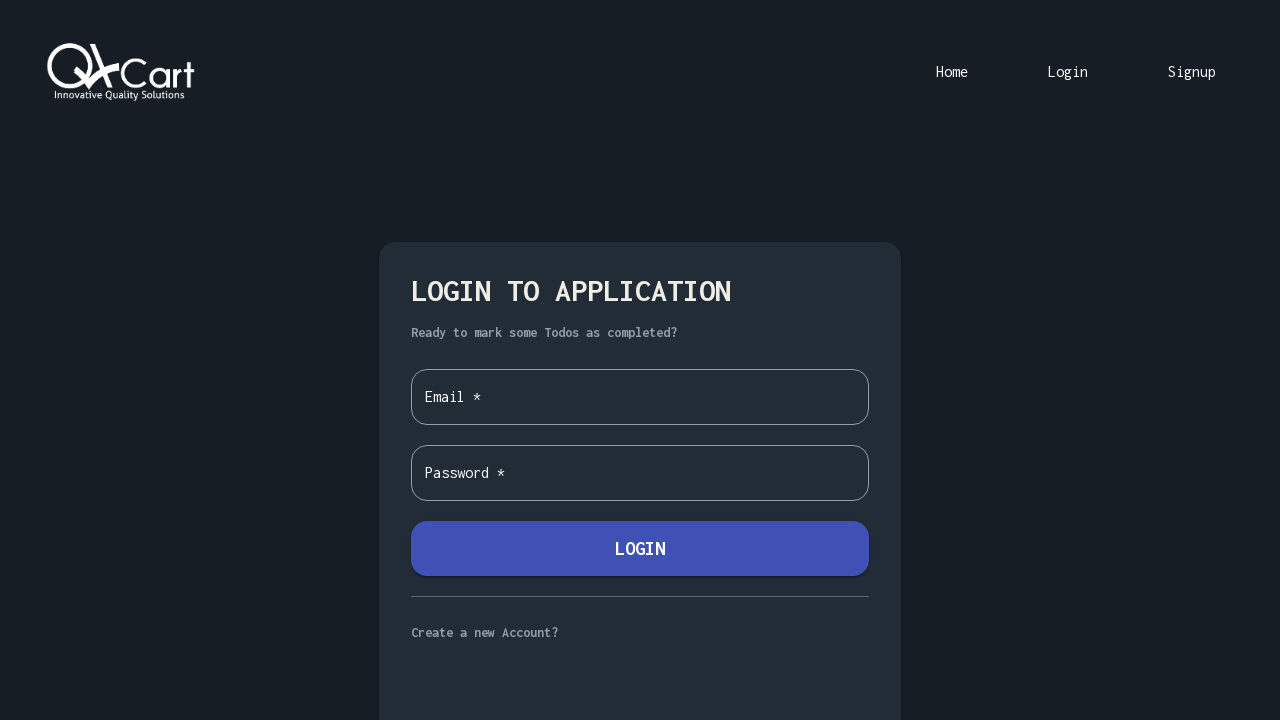

Clicked 'Create a new Account?' link to navigate to signup page at (640, 633) on internal:text="Create a new Account?"i
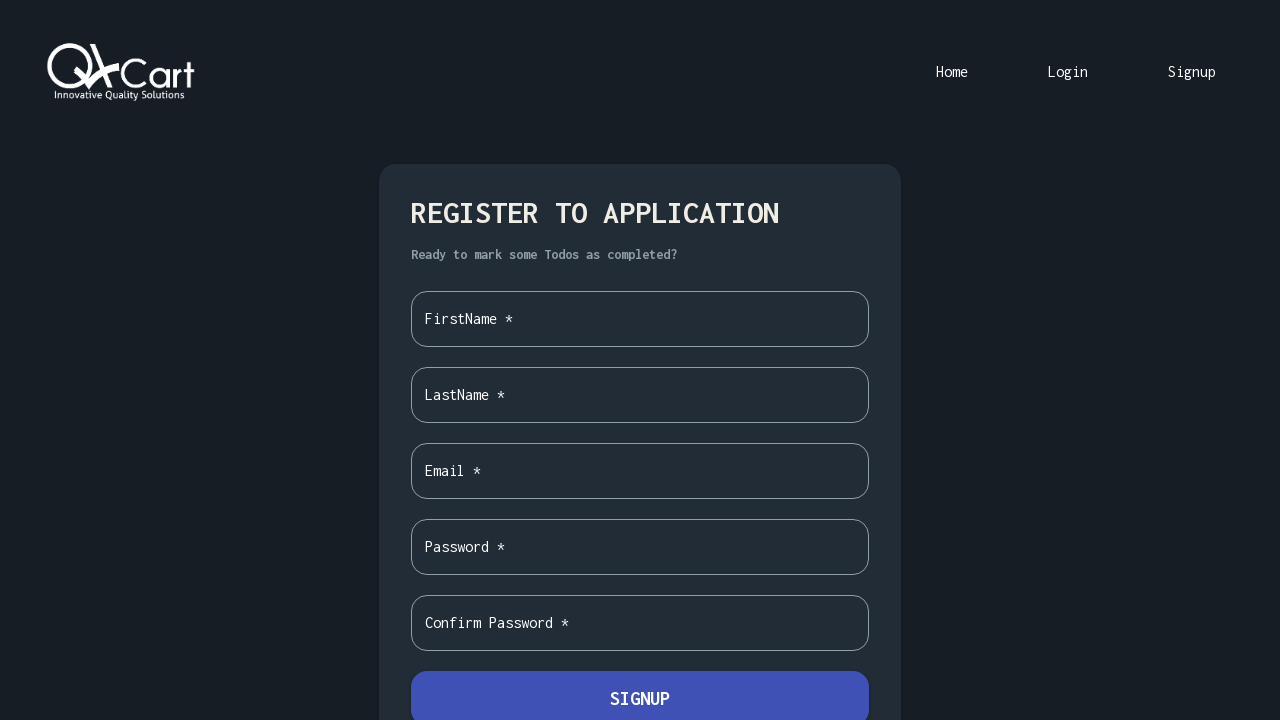

Signup/registration page loaded successfully
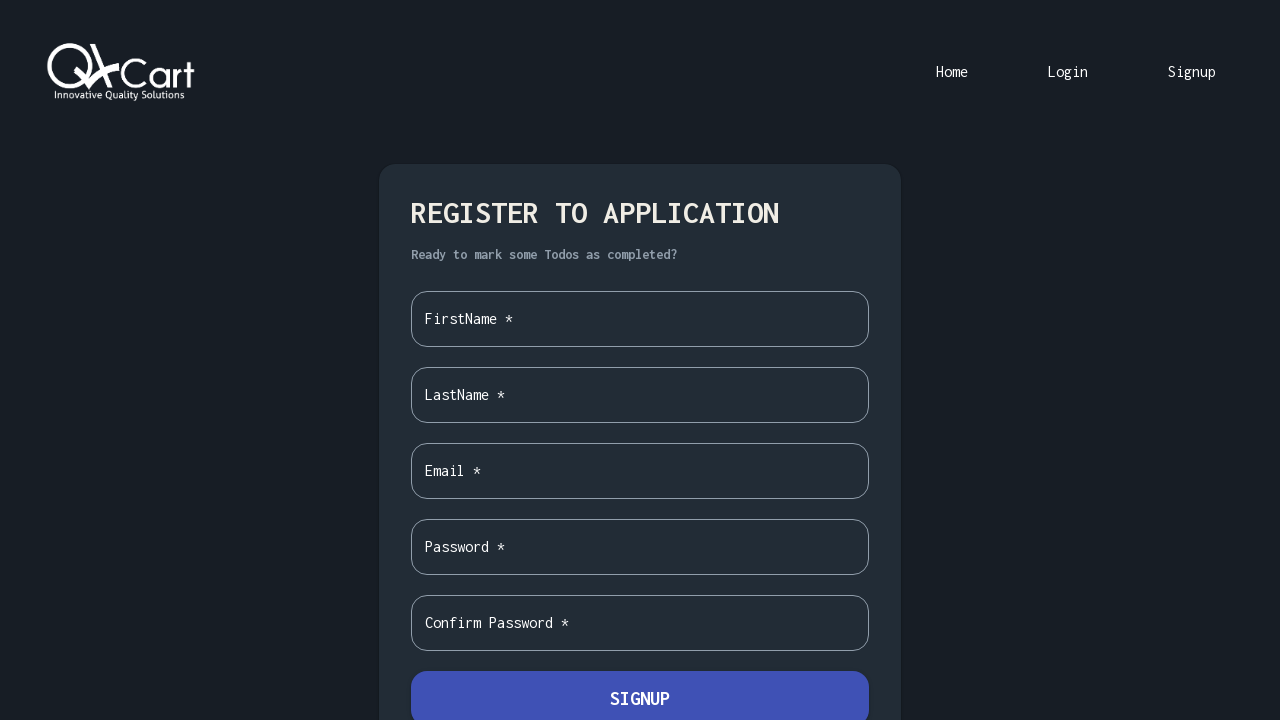

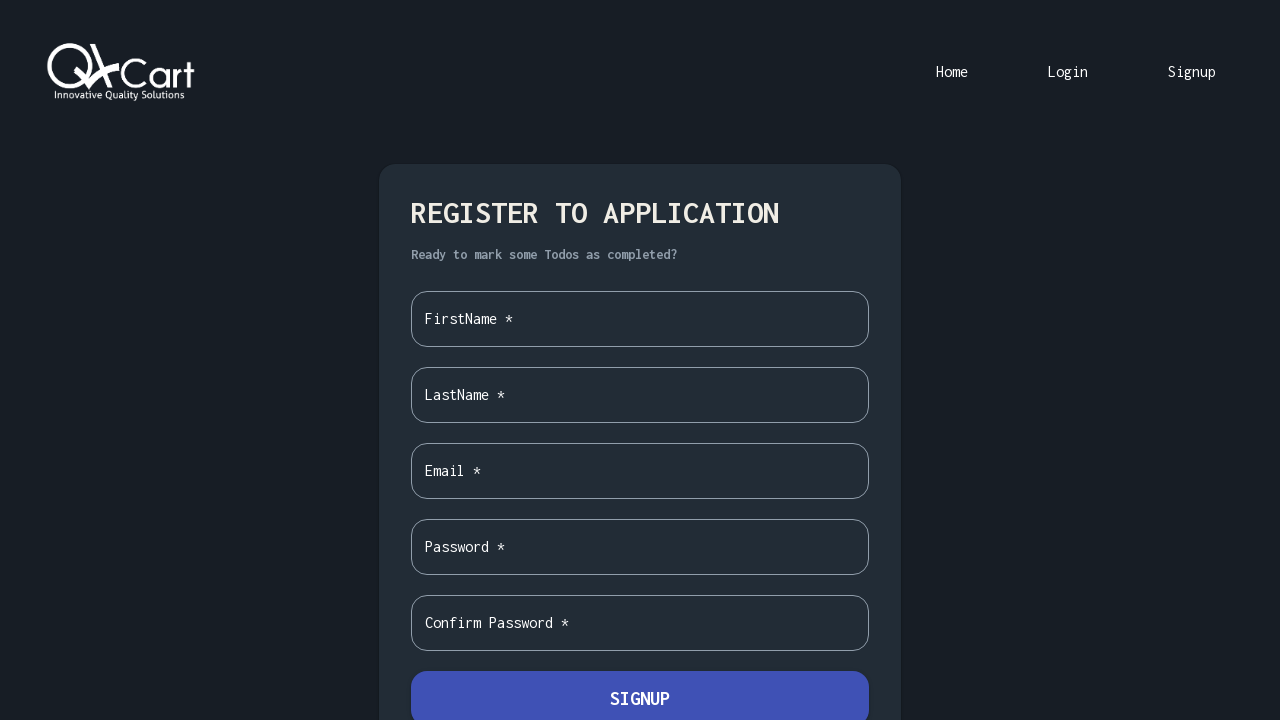